Tests right-click (context click) functionality on a button element on the DemoQA buttons page

Starting URL: https://demoqa.com/buttons

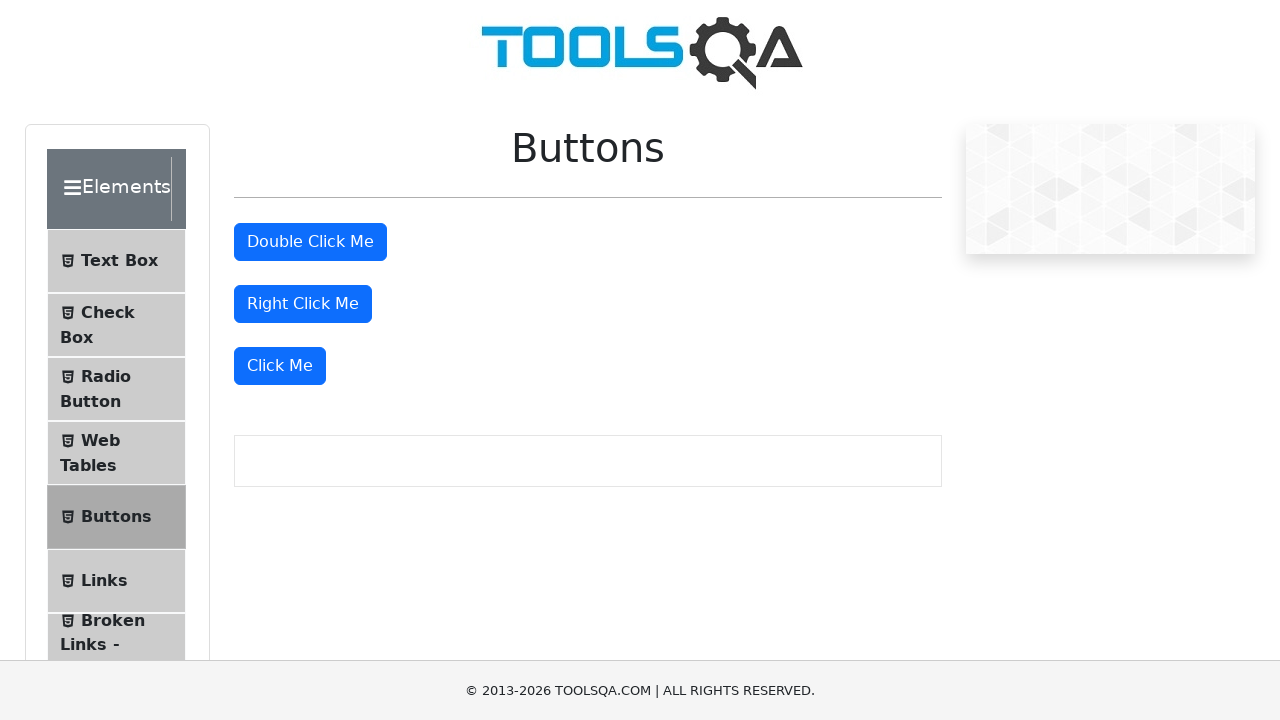

Right-click button element is visible on DemoQA buttons page
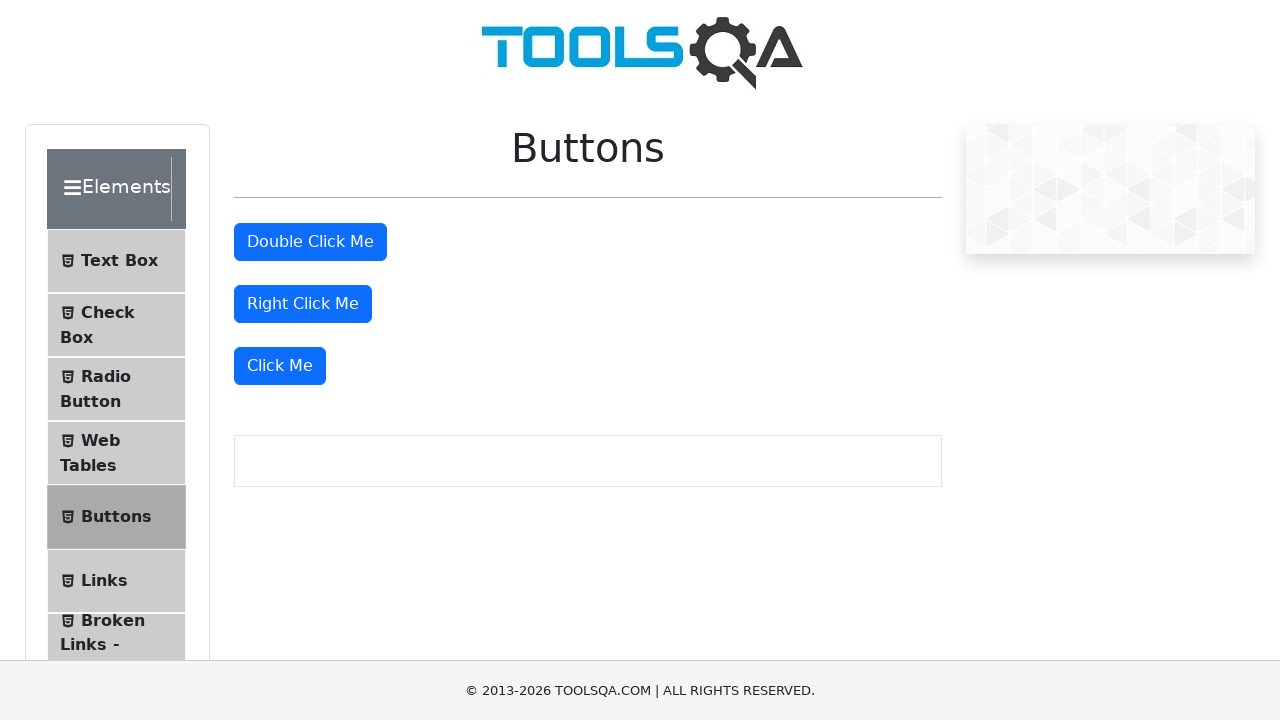

Right-clicked (context clicked) the button element at (303, 304) on #rightClickBtn
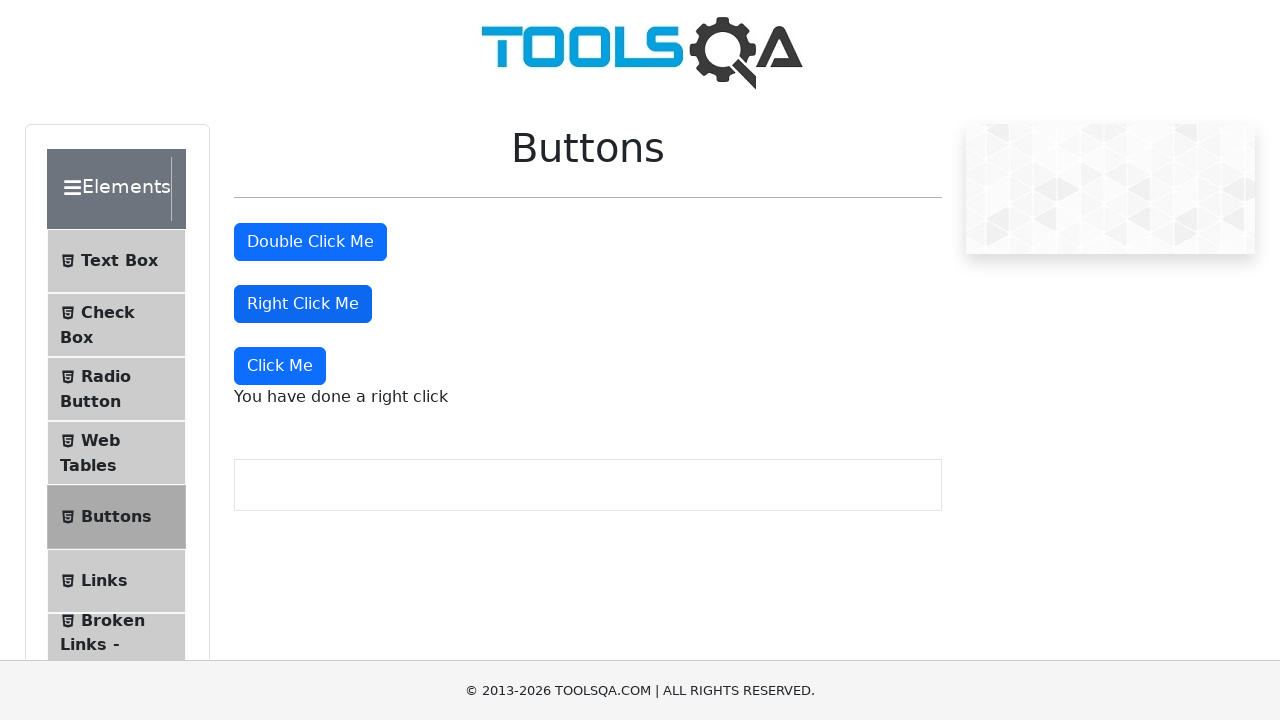

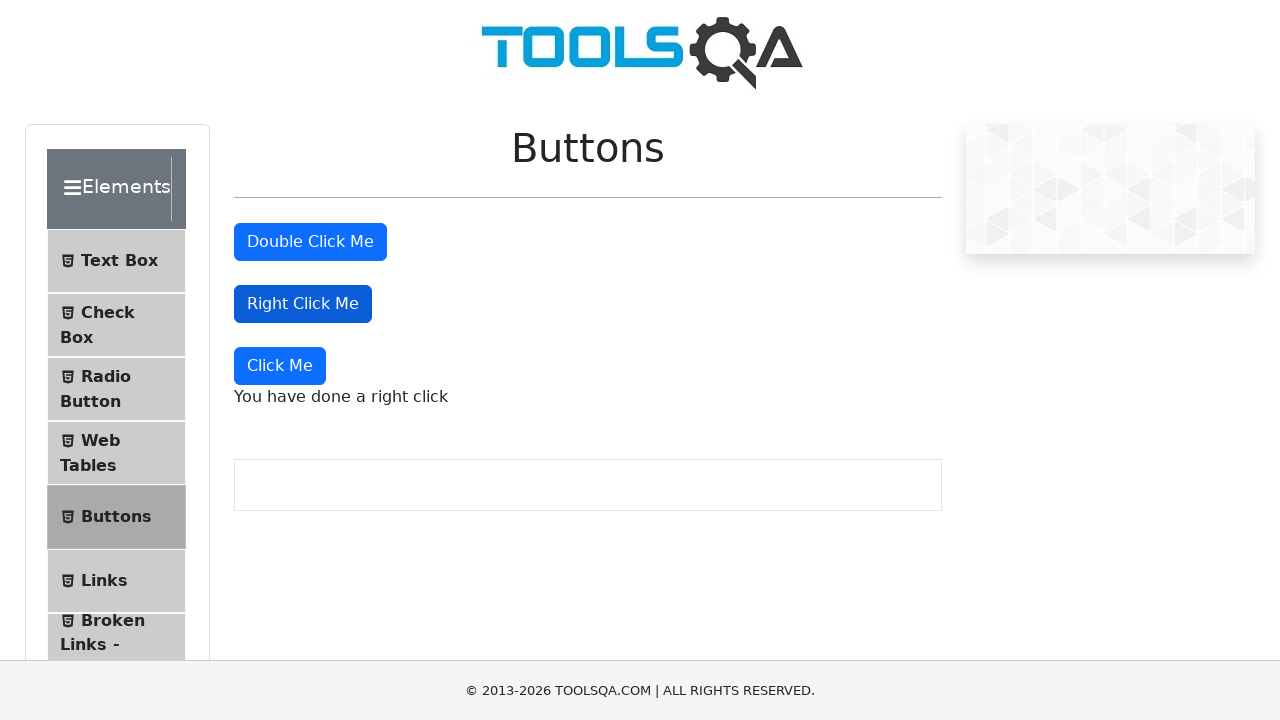